Tests timeout handling by clicking an AJAX trigger button and then clicking the success element after it appears.

Starting URL: http://uitestingplayground.com/ajax

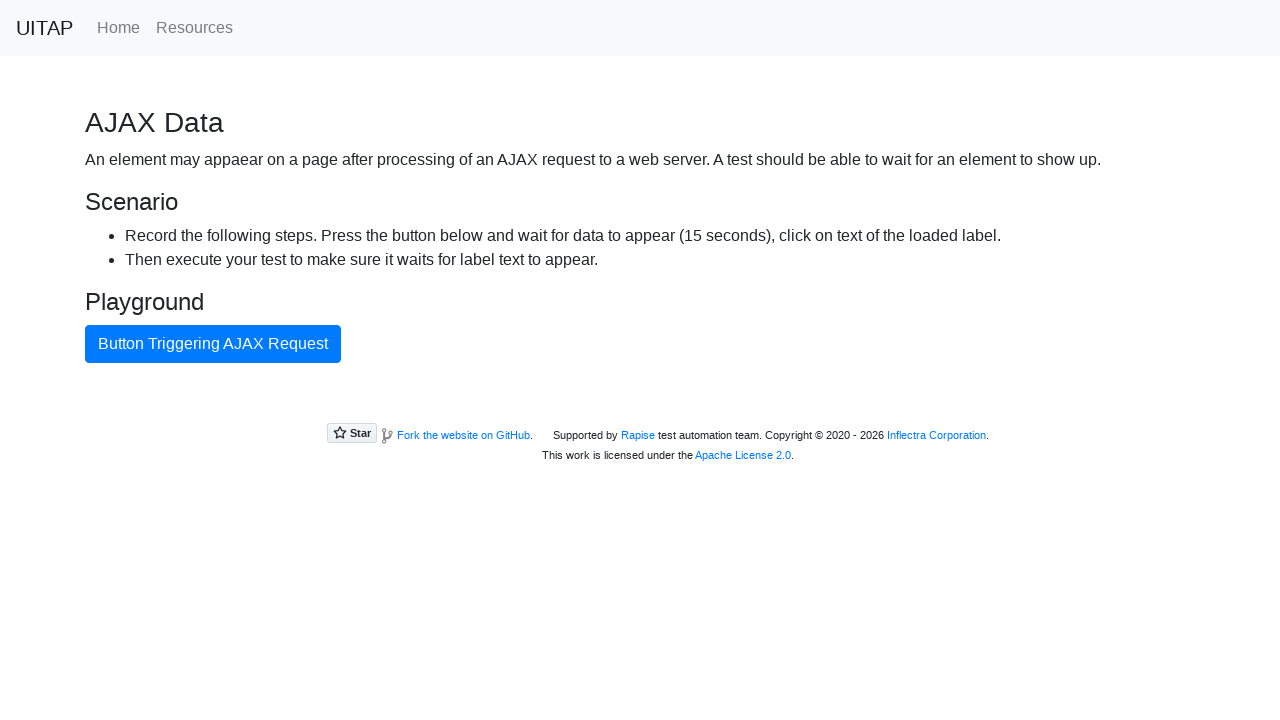

Clicked button triggering AJAX request at (213, 344) on internal:text="Button Triggering AJAX Request"i
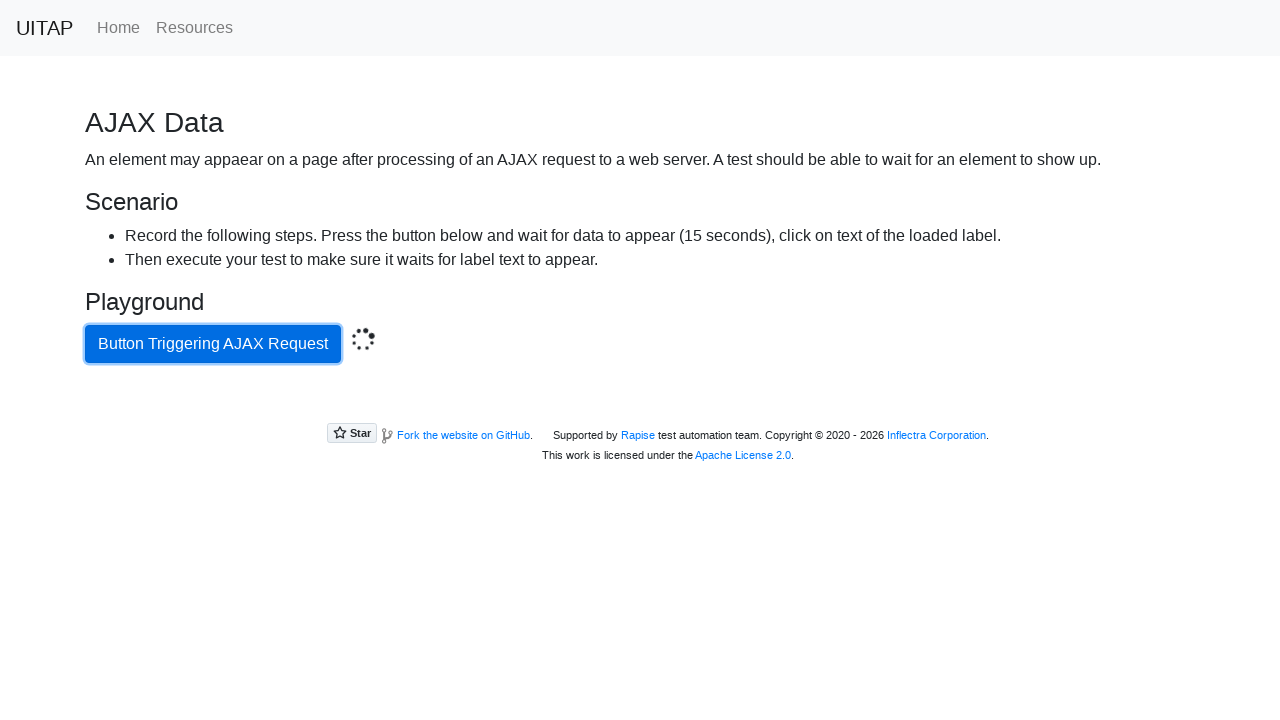

Clicked success element after AJAX response appeared at (640, 405) on .bg-success
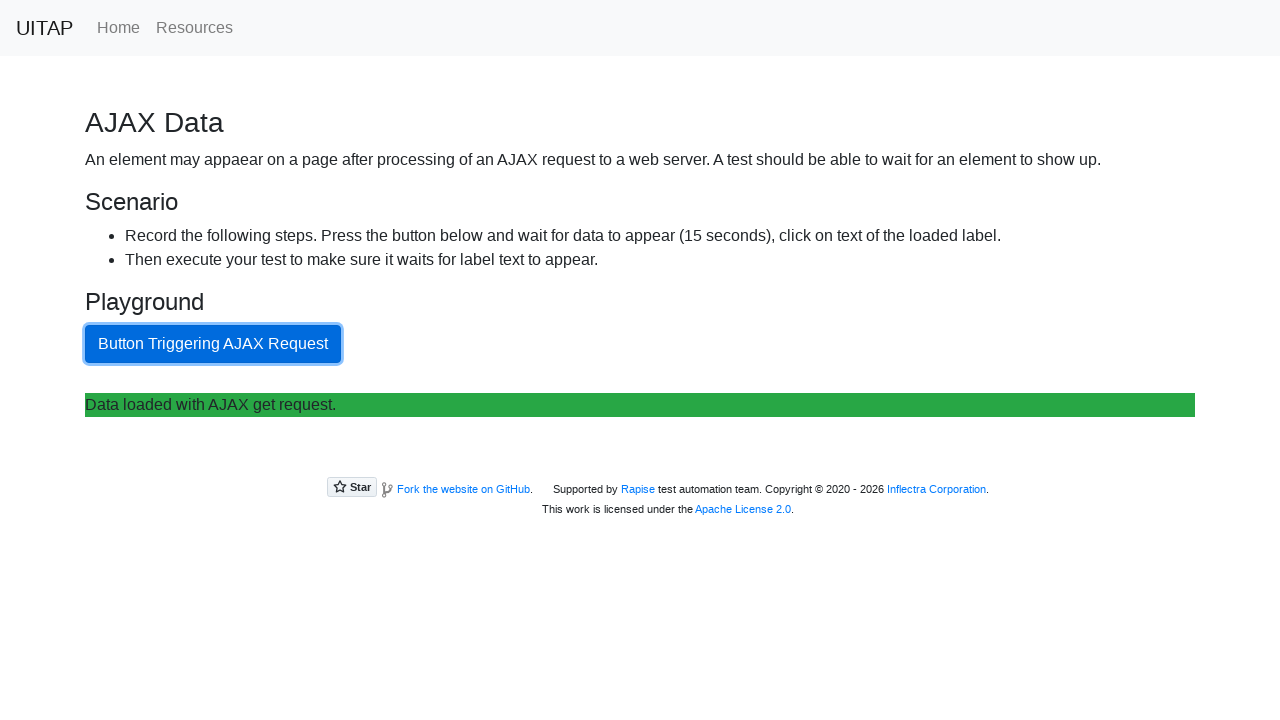

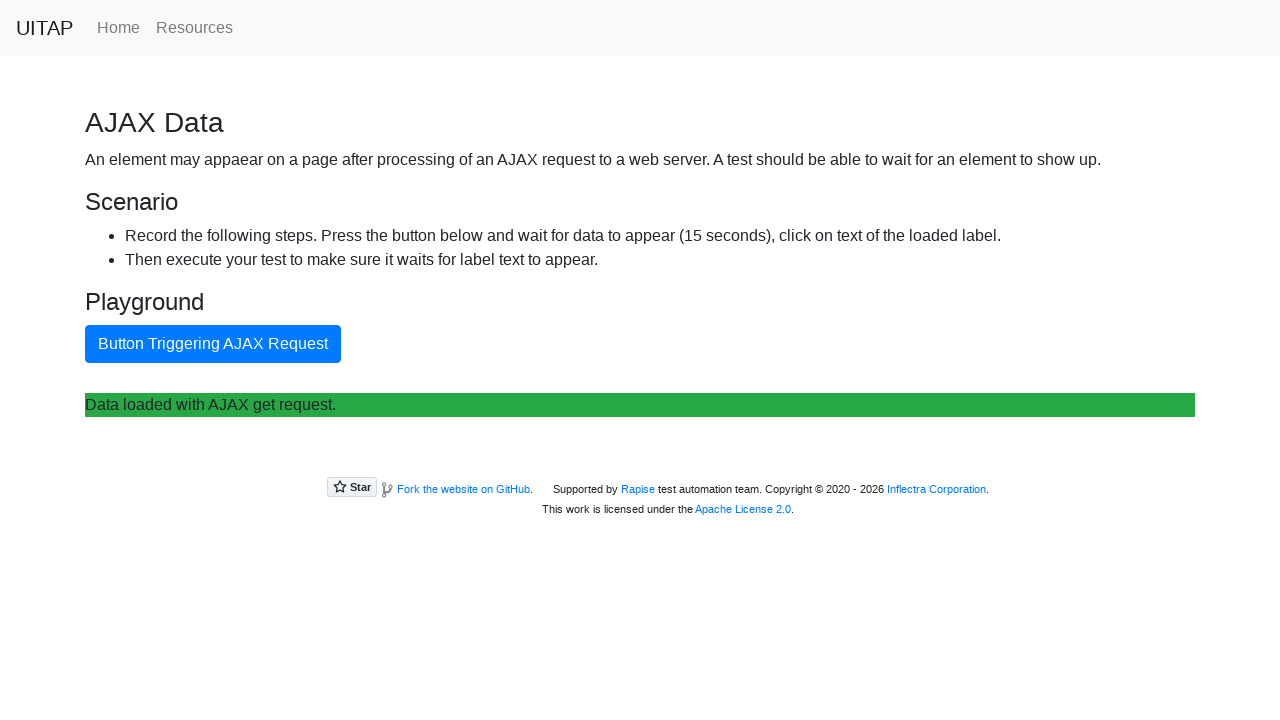